Fills out a Selenium practice form with personal details including name, gender, experience, date, profession, tools, continent selection, and submits the form.

Starting URL: https://www.techlistic.com/p/selenium-practice-form.html

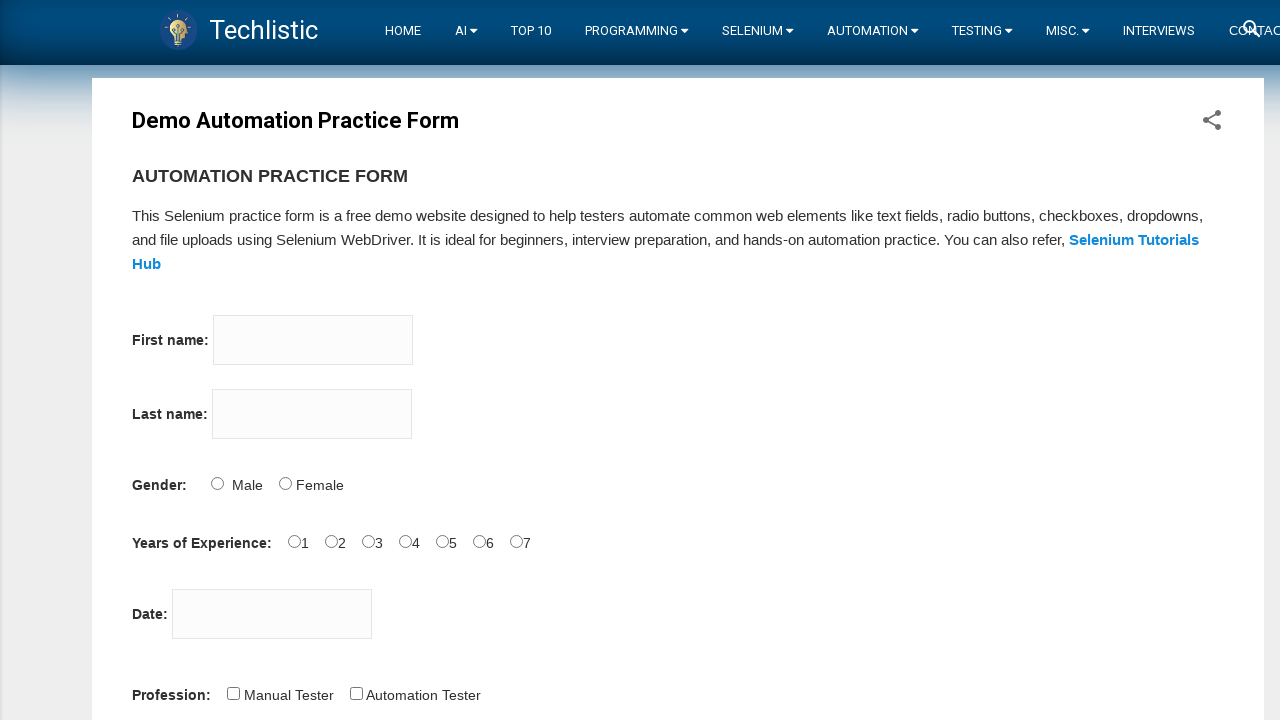

Filled first name field with 'Marcus' on input[name='firstname']
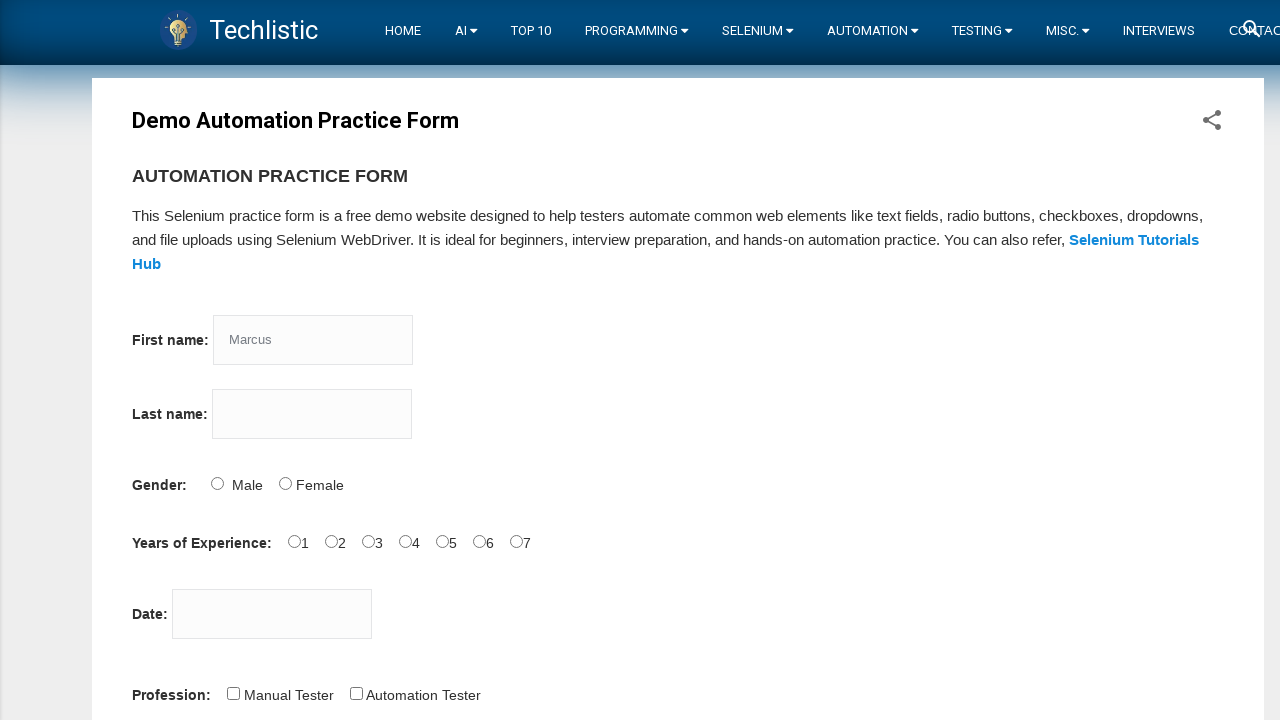

Filled last name field with 'Thompson' on input[name='lastname']
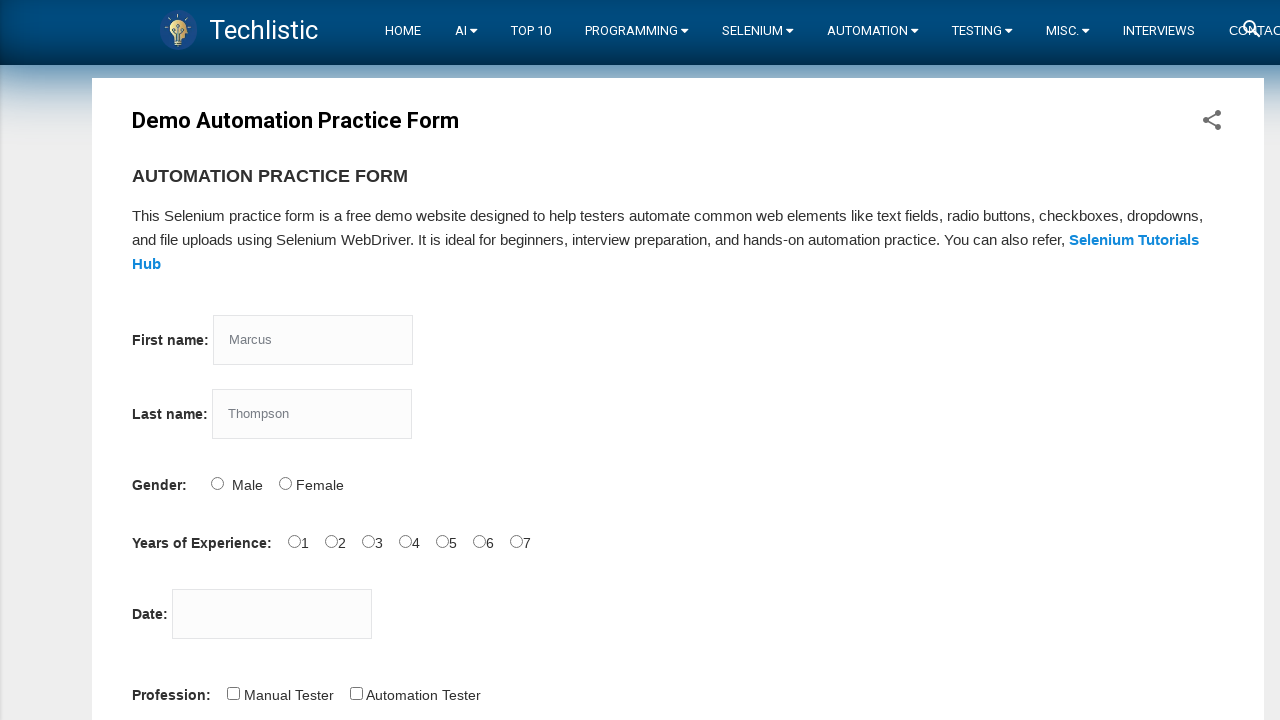

Selected Male gender option at (285, 483) on #sex-1
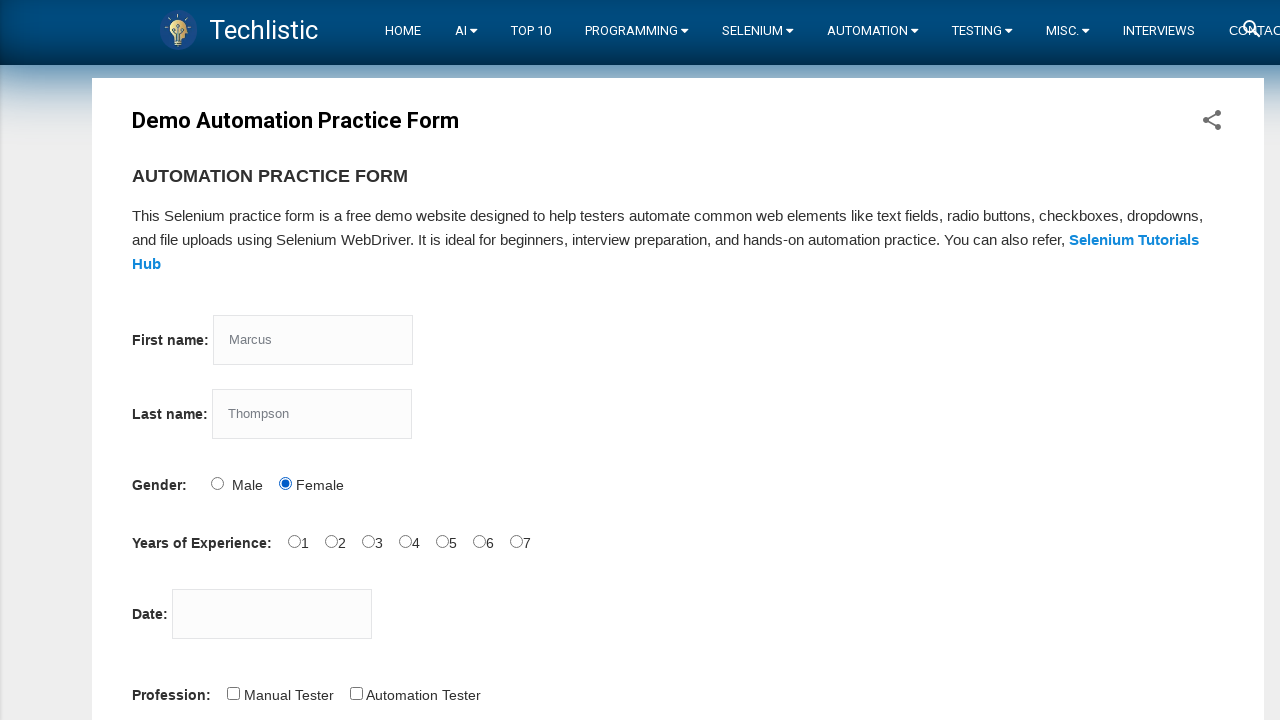

Selected 0 years of experience at (294, 541) on #exp-0
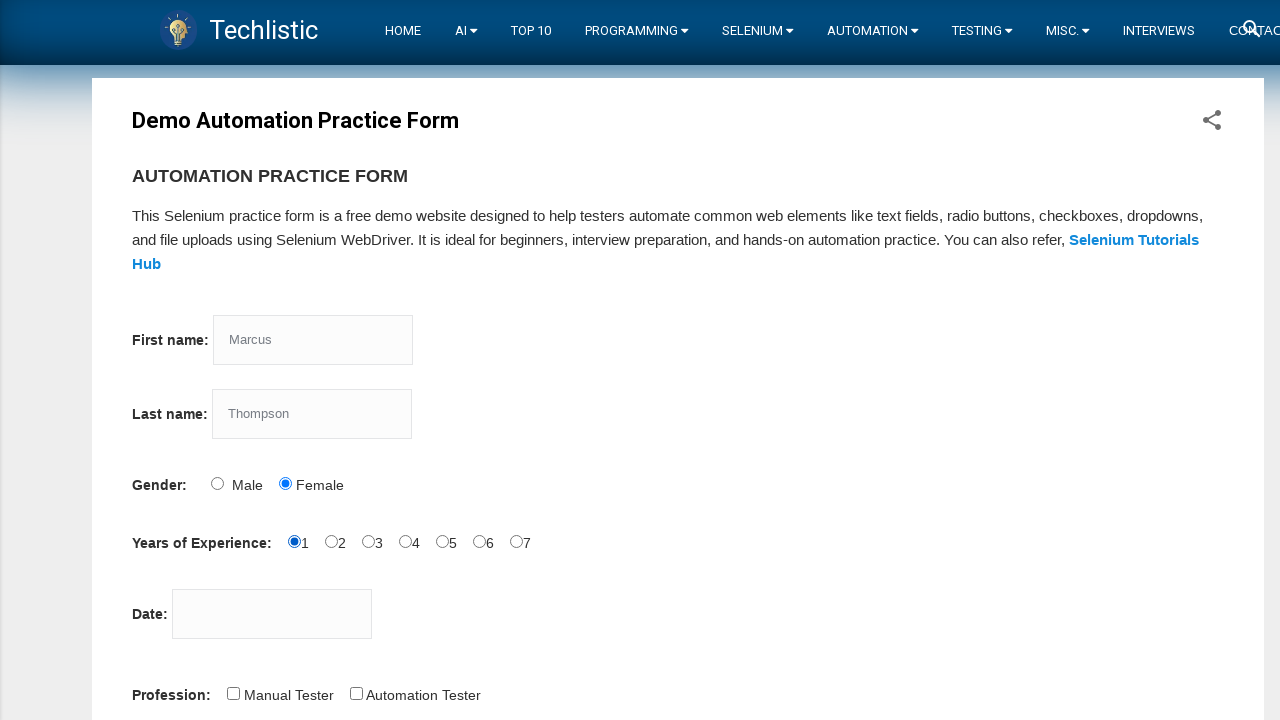

Filled date picker with '25-03-2025' on #datepicker
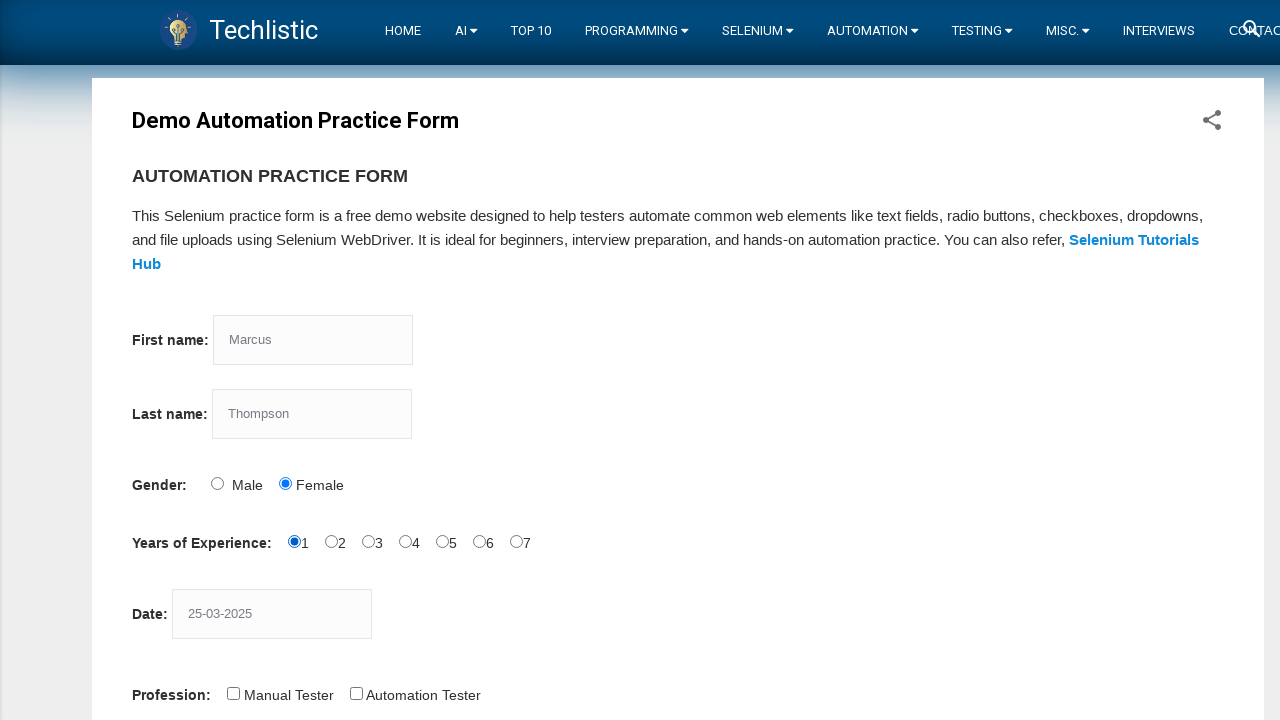

Selected Automation Tester profession at (356, 693) on #profession-1
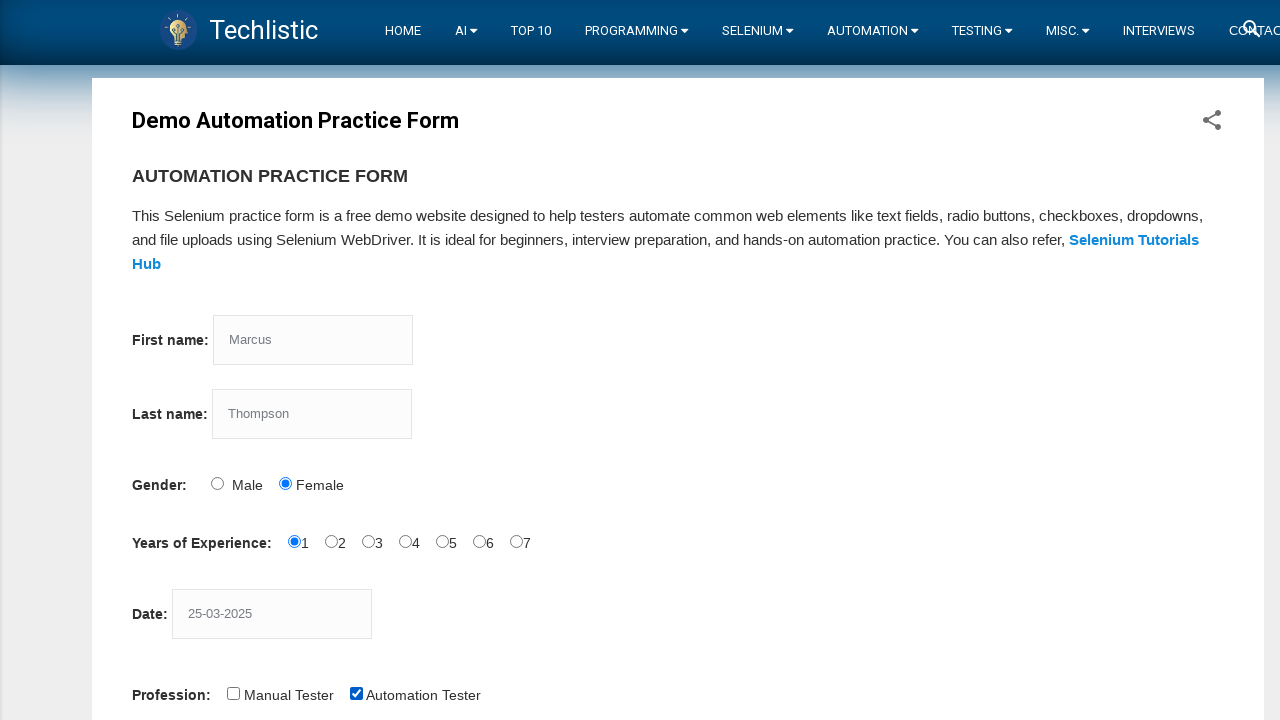

Selected Selenium IDE automation tool at (446, 360) on #tool-2
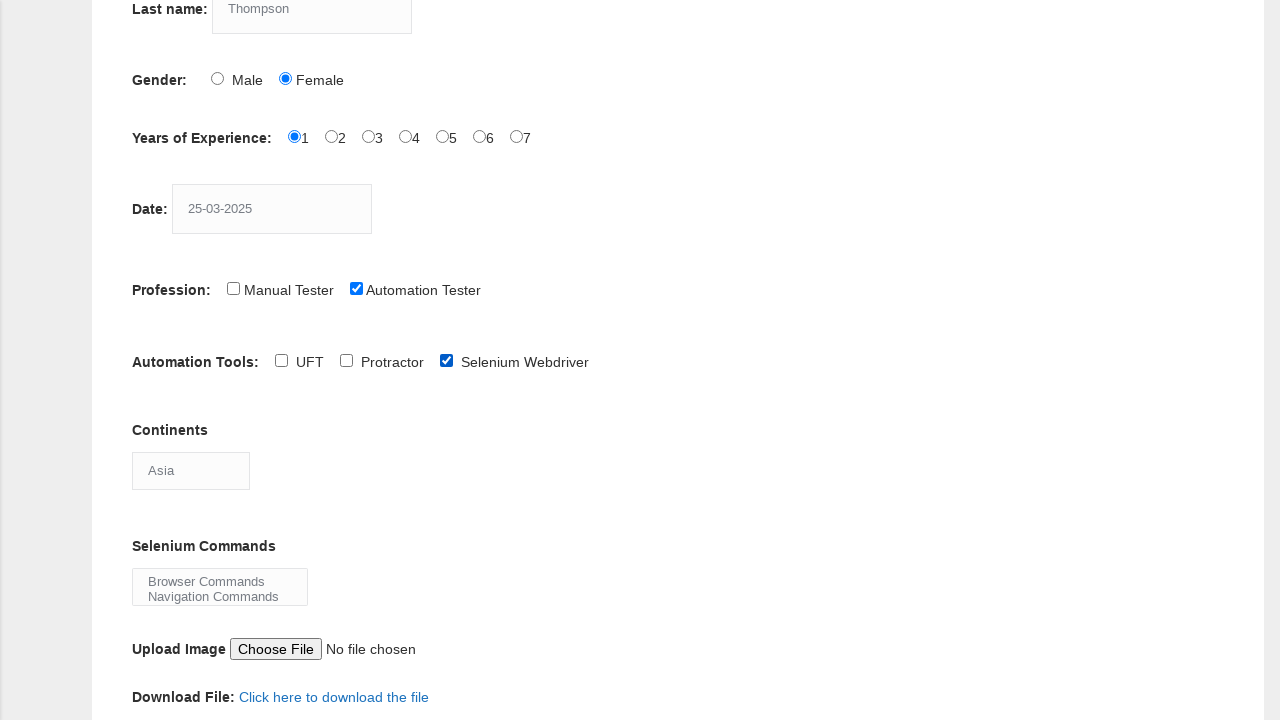

Clicked on continents dropdown at (191, 470) on #continents
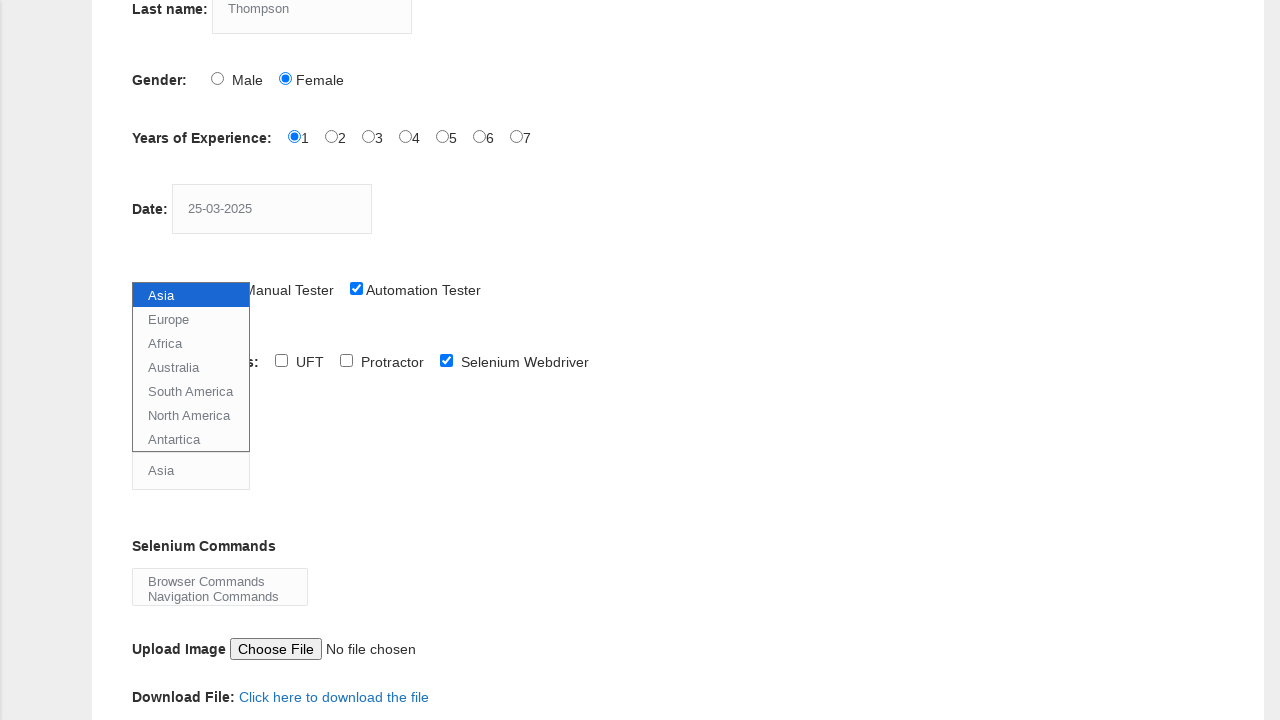

Selected Europe from continents dropdown on #continents
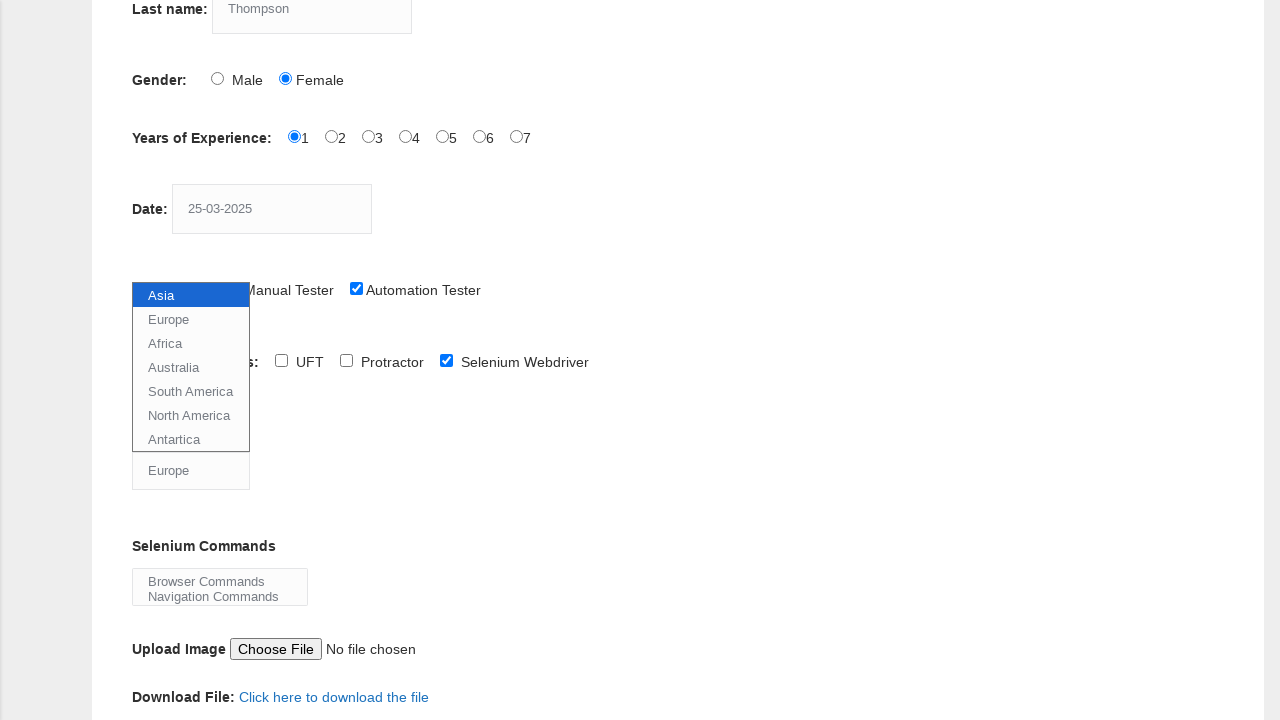

Clicked submit button to submit the form at (157, 360) on #submit
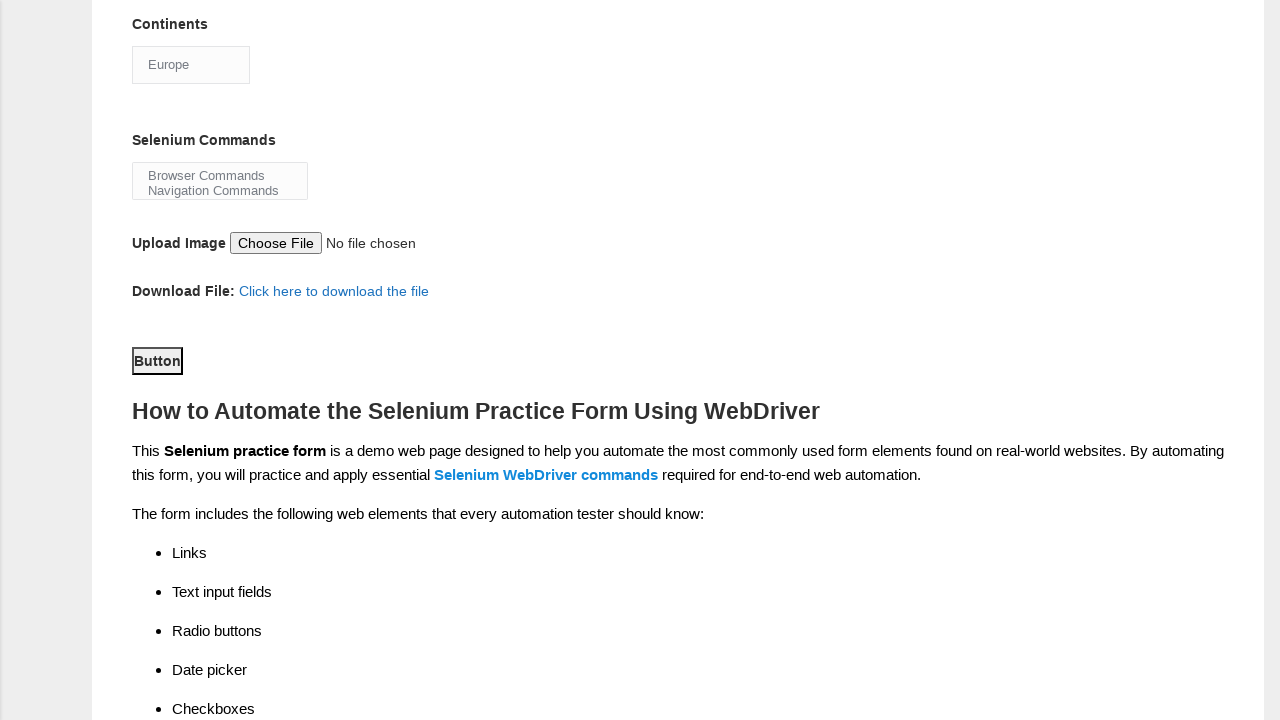

Waited for form submission to complete
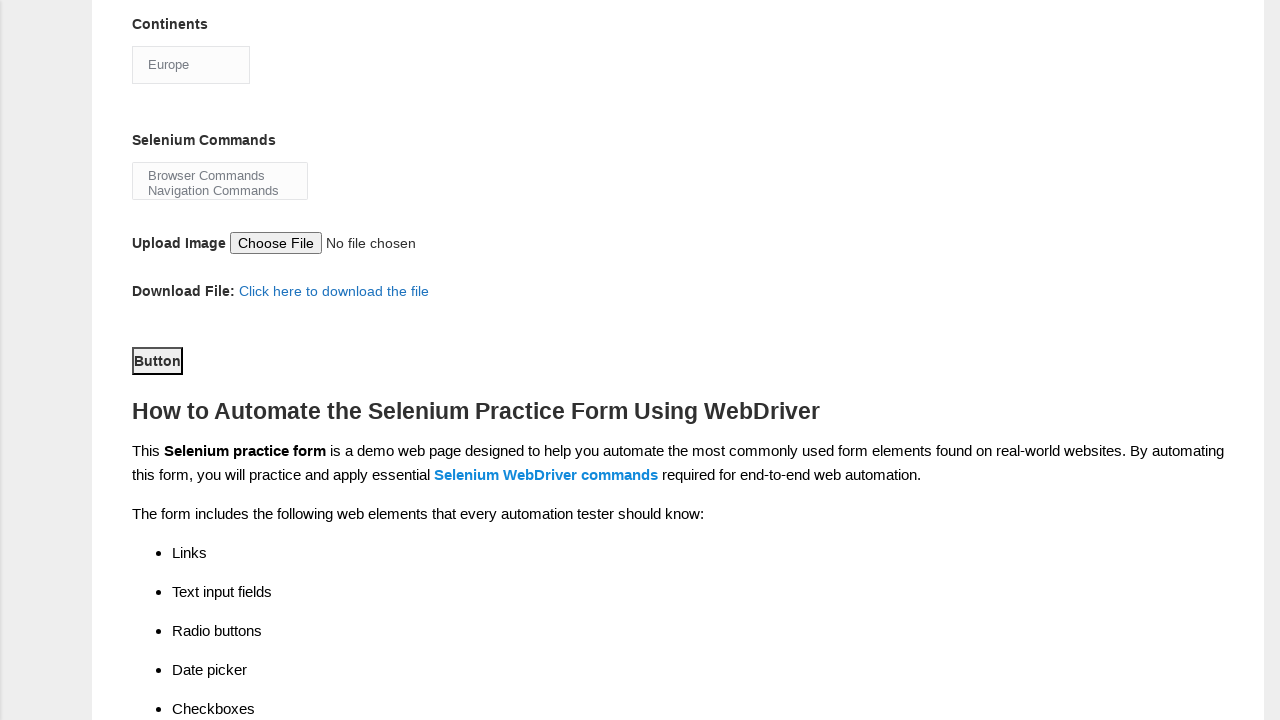

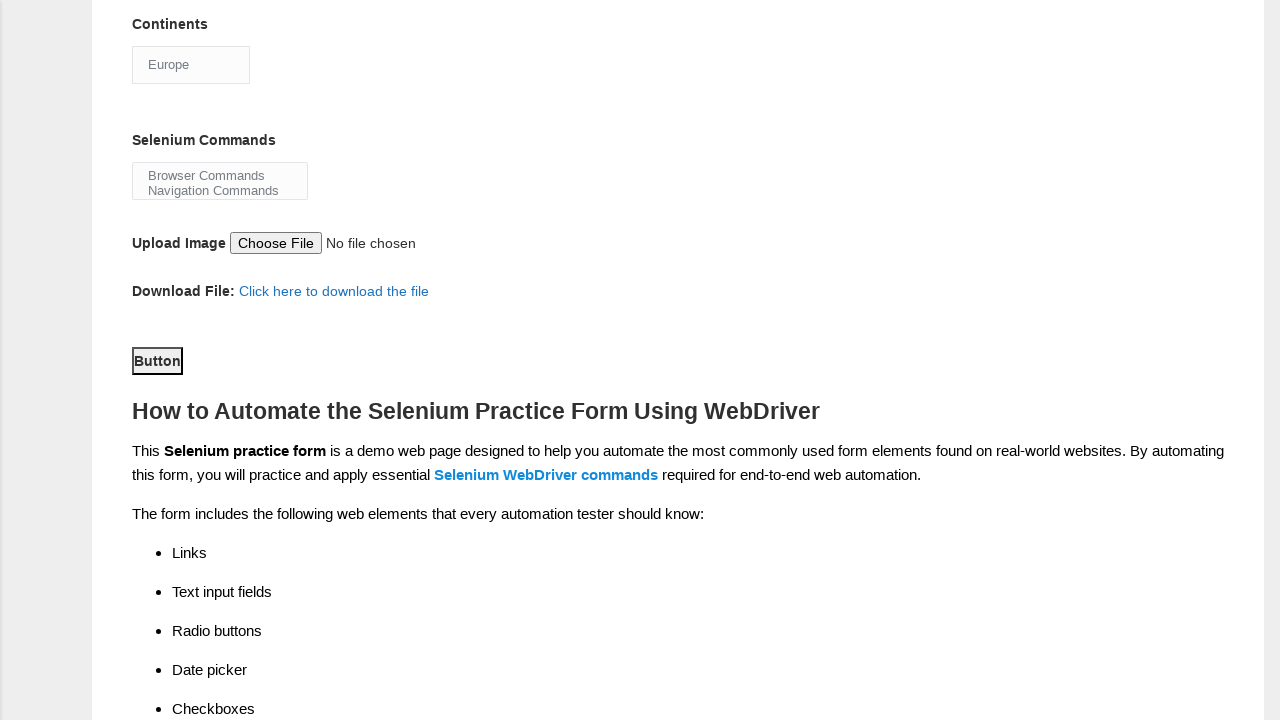